Navigates to the DemoQA alerts page and scrolls down the page to view content

Starting URL: https://demoqa.com/alerts

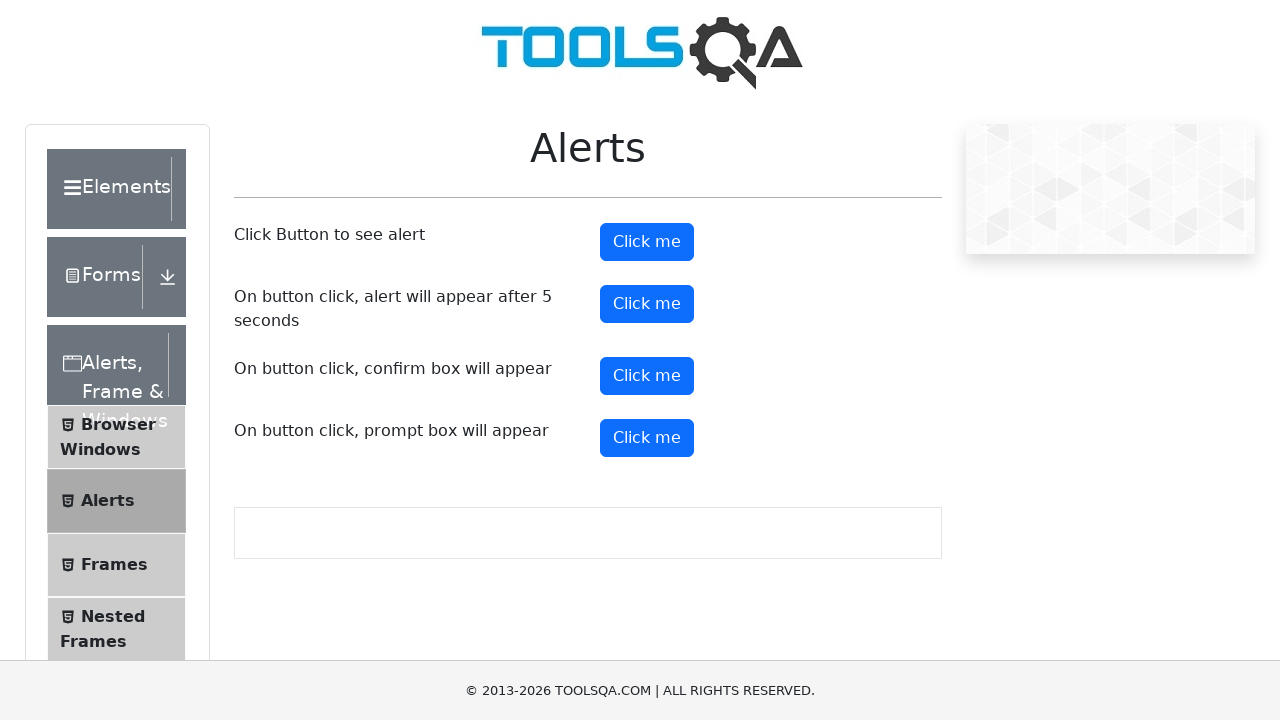

Scrolled down the page by 500 pixels
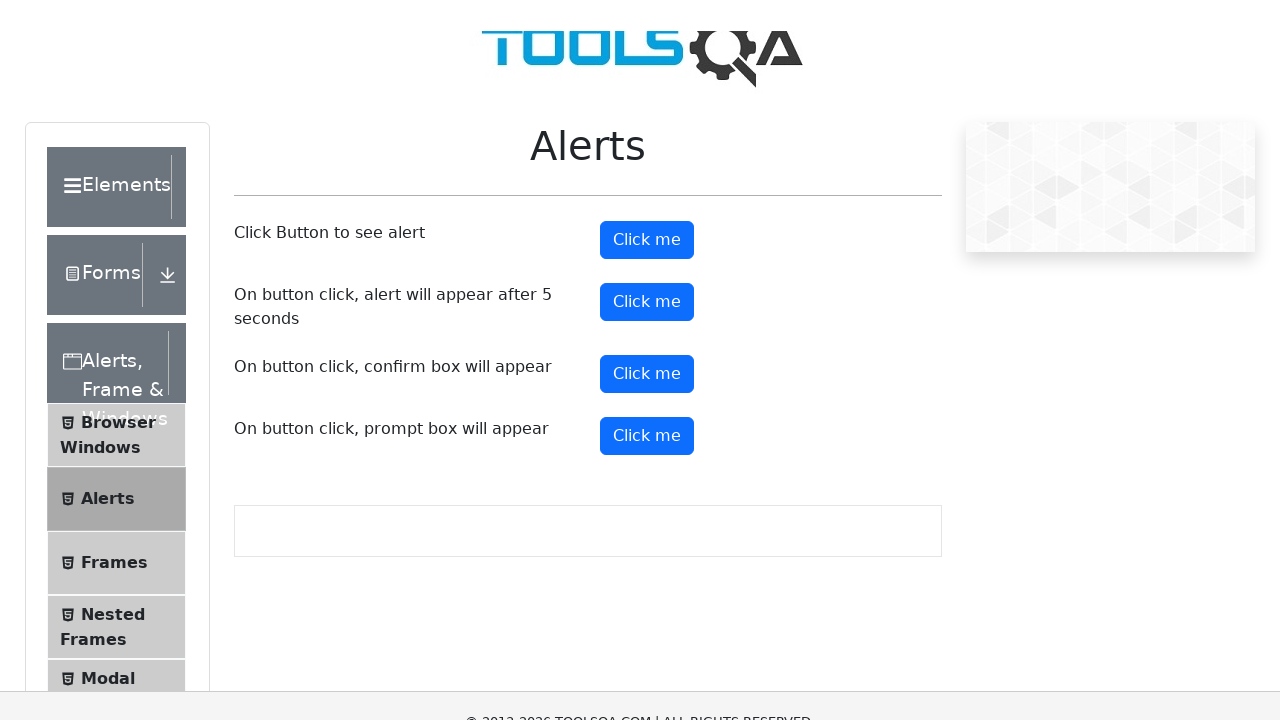

Waited 3 seconds for scroll to complete
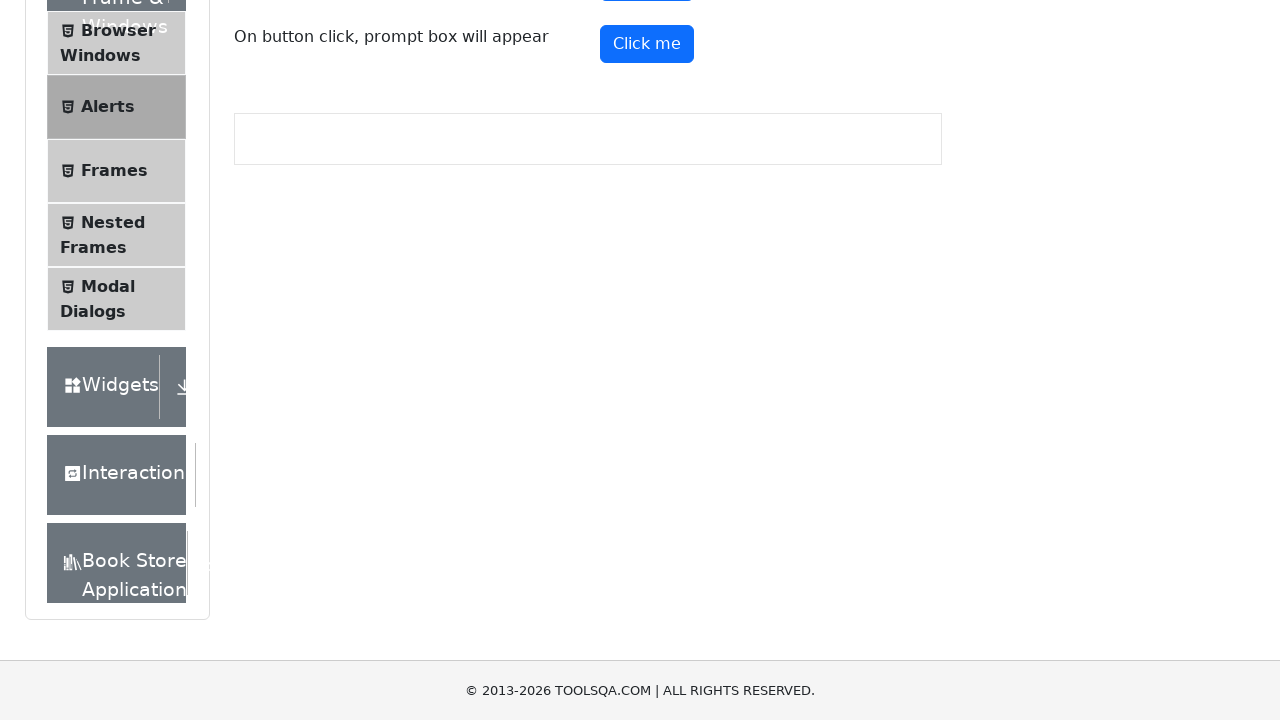

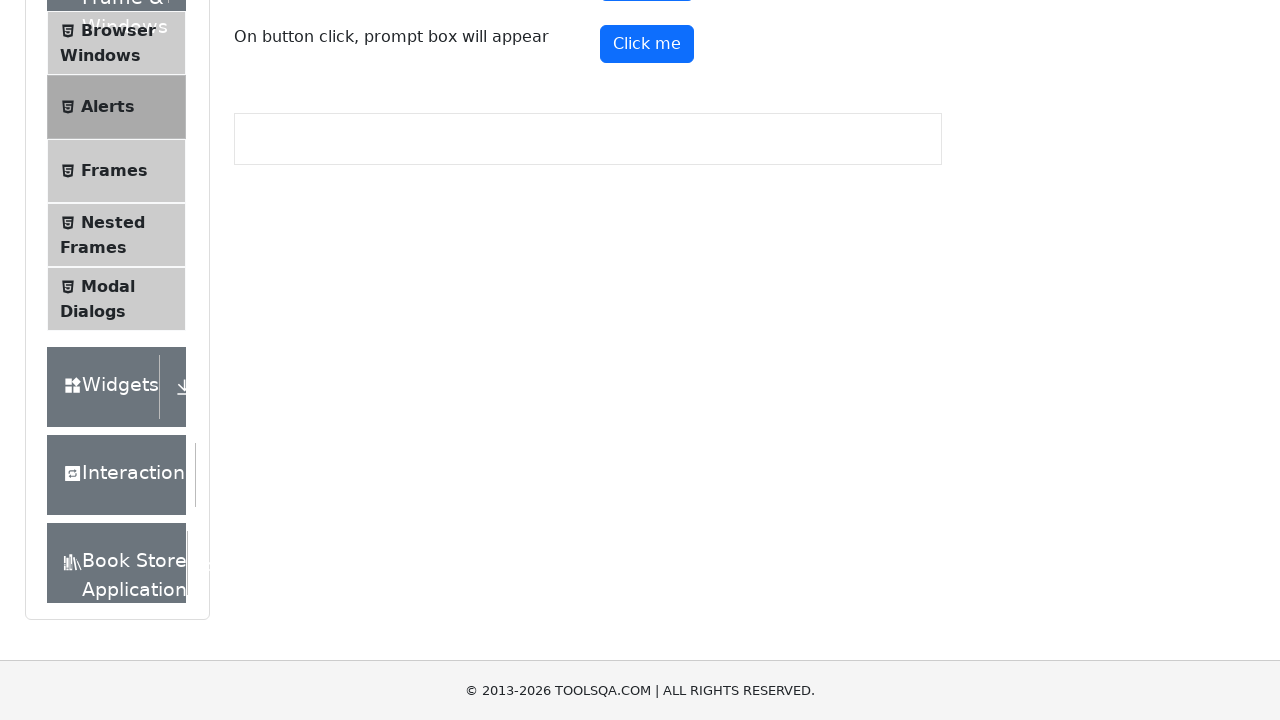